Tests the add/remove elements functionality by adding multiple elements via button clicks, verifying they appear, then removing all elements and verifying they are gone.

Starting URL: https://the-internet.herokuapp.com/add_remove_elements/

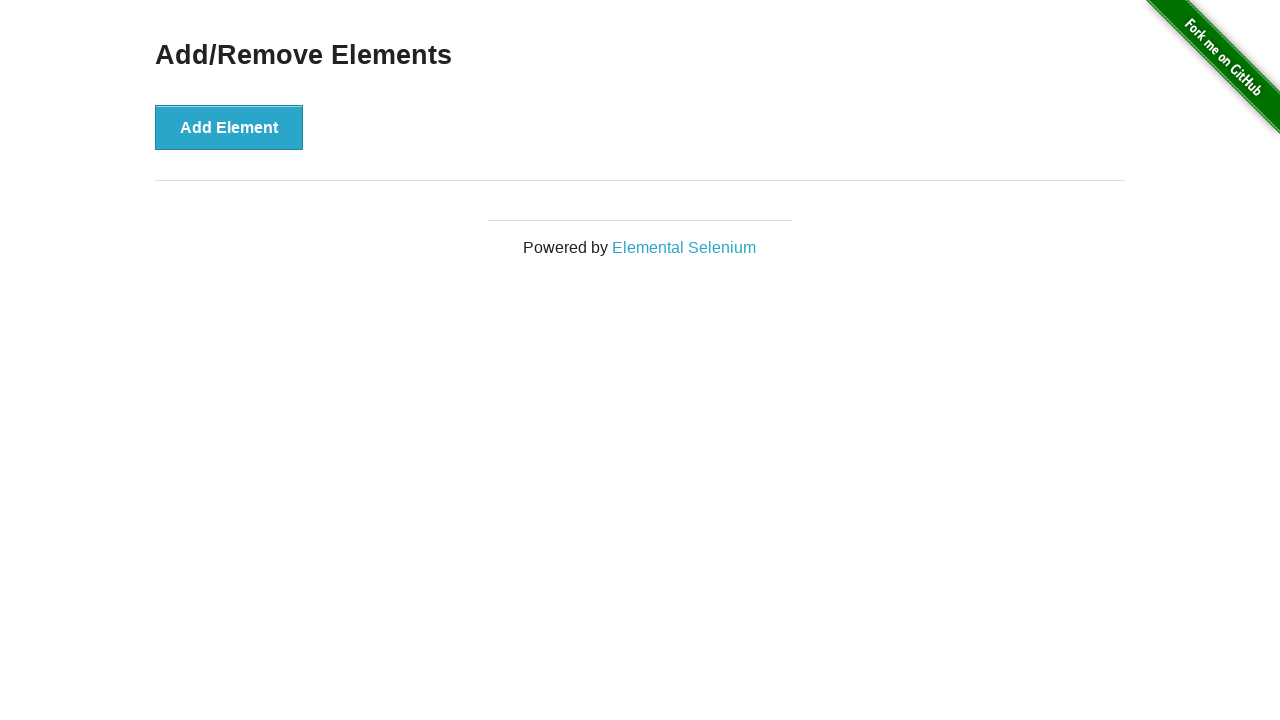

Navigated to Add/Remove Elements page
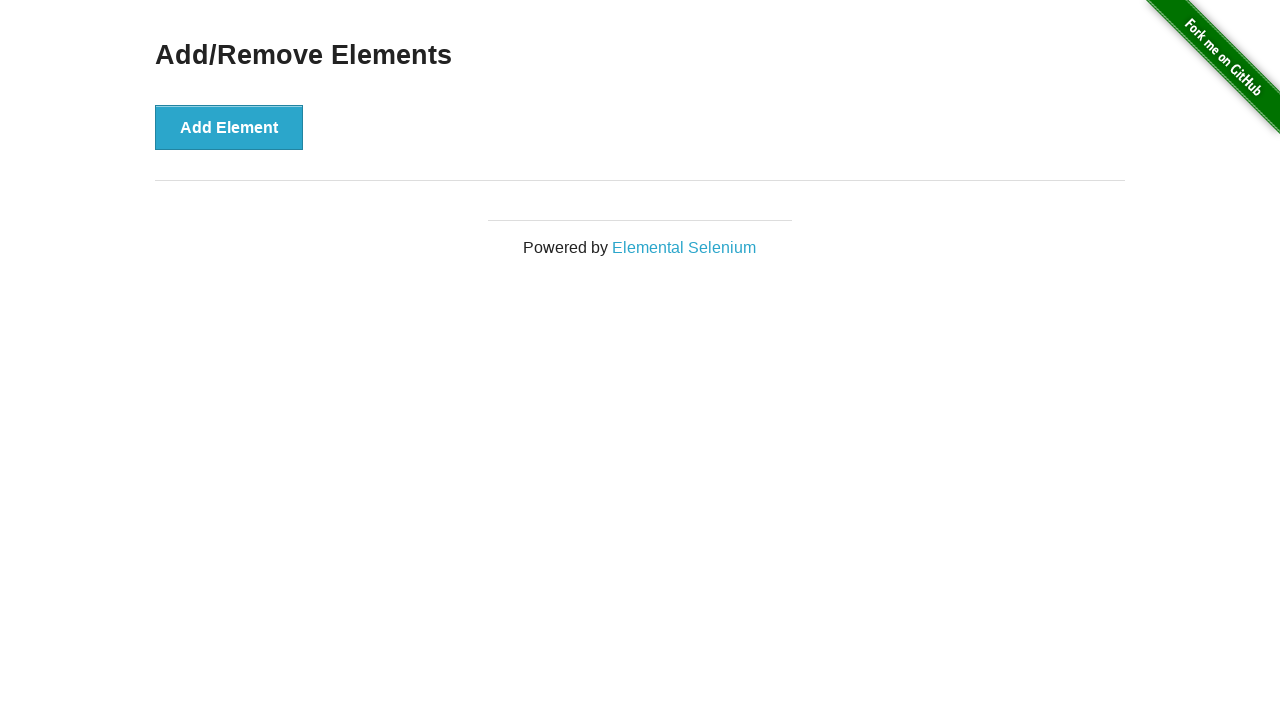

Clicked Add Element button (iteration 1/5) at (229, 127) on button[onclick='addElement()']
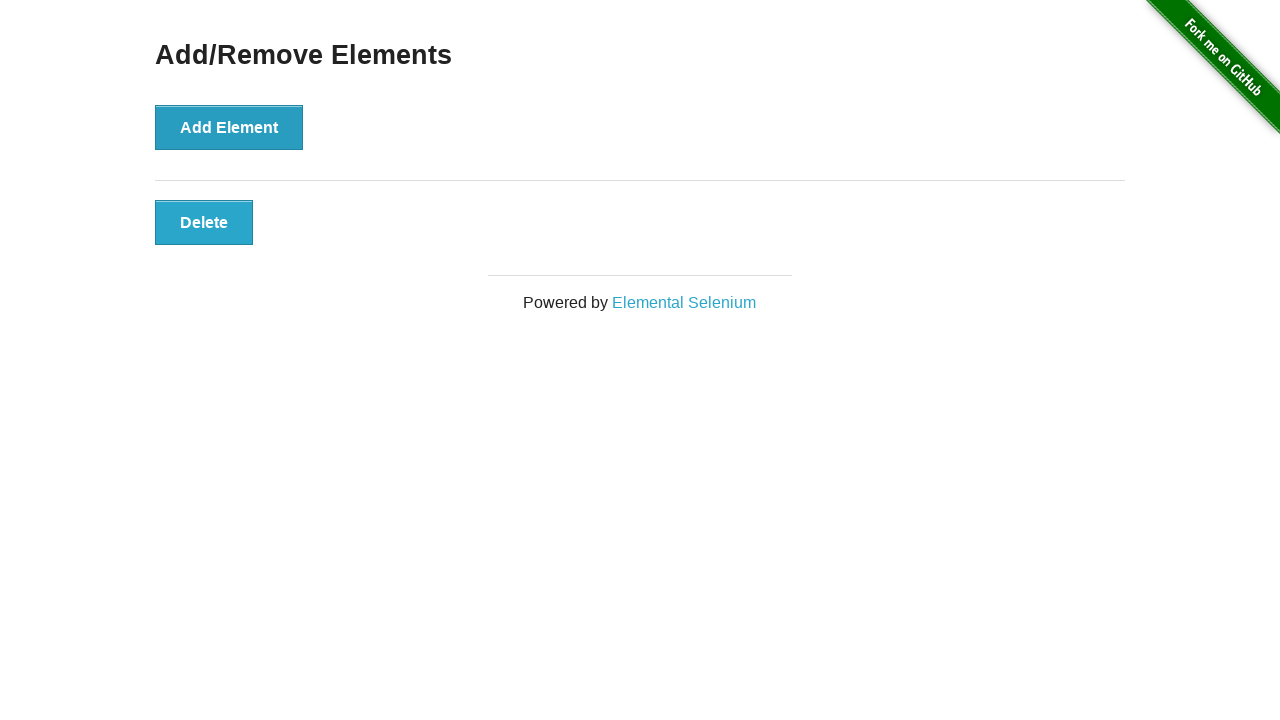

Clicked Add Element button (iteration 2/5) at (229, 127) on button[onclick='addElement()']
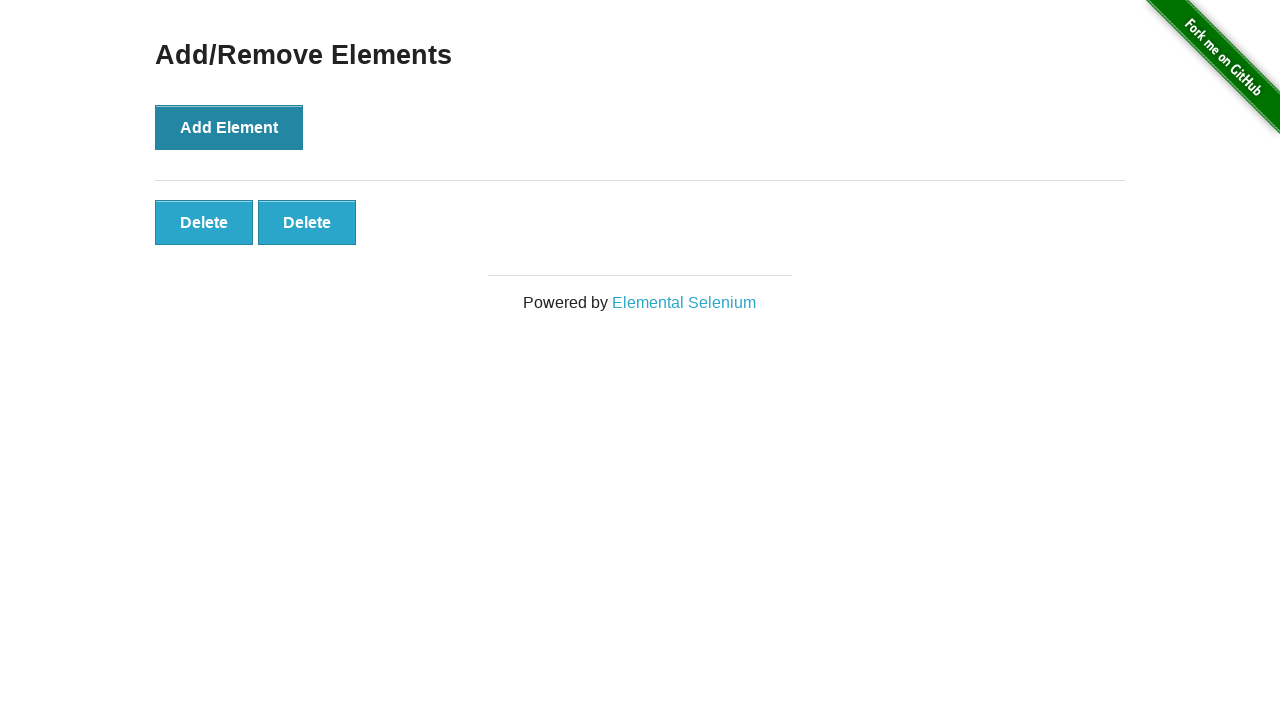

Clicked Add Element button (iteration 3/5) at (229, 127) on button[onclick='addElement()']
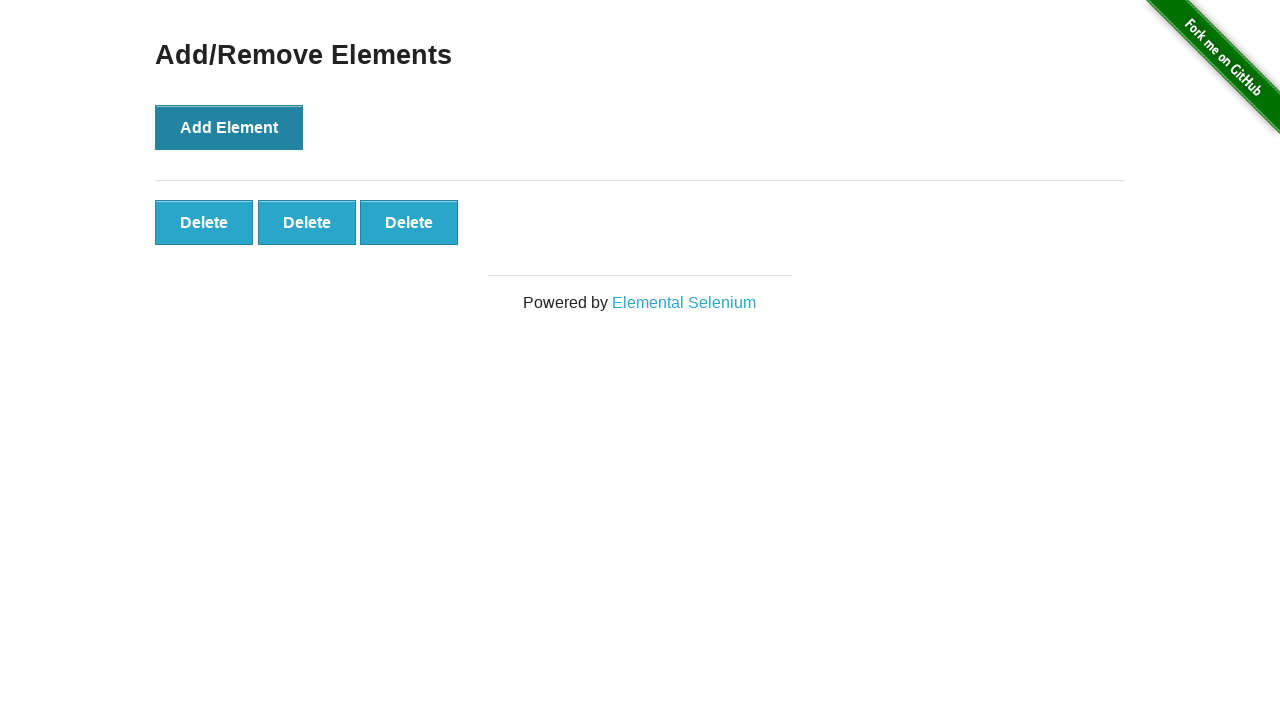

Clicked Add Element button (iteration 4/5) at (229, 127) on button[onclick='addElement()']
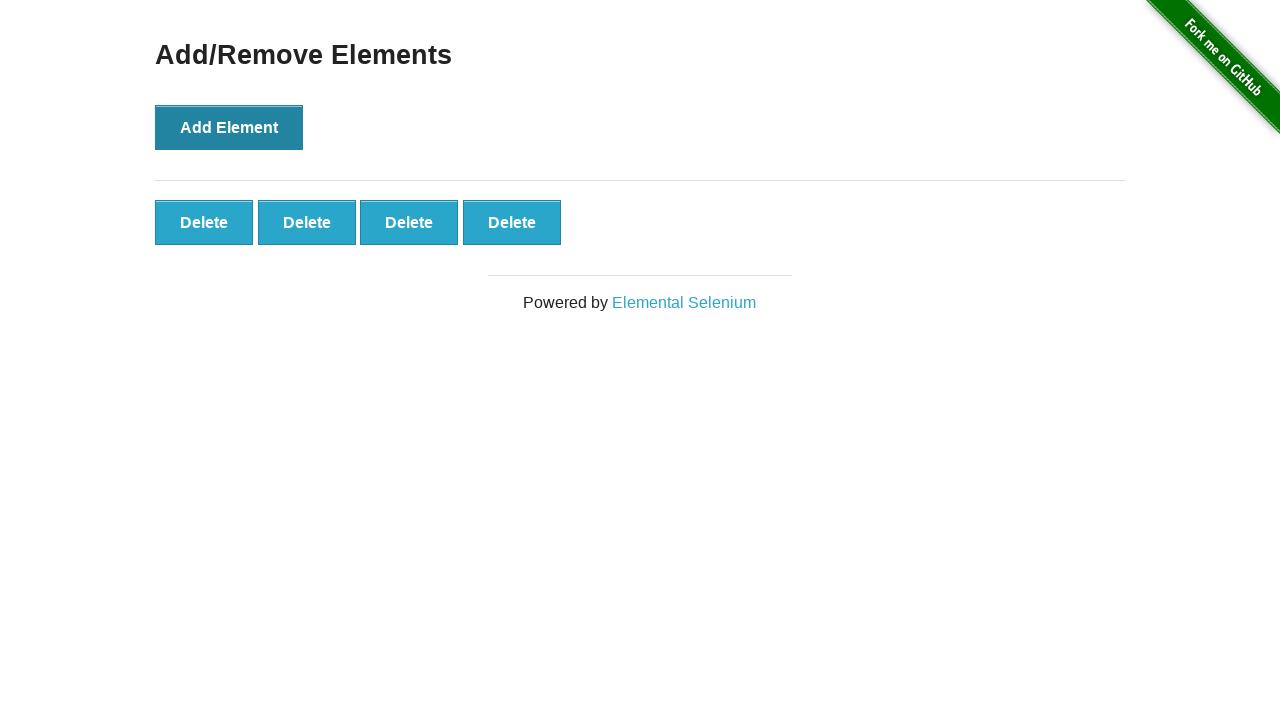

Clicked Add Element button (iteration 5/5) at (229, 127) on button[onclick='addElement()']
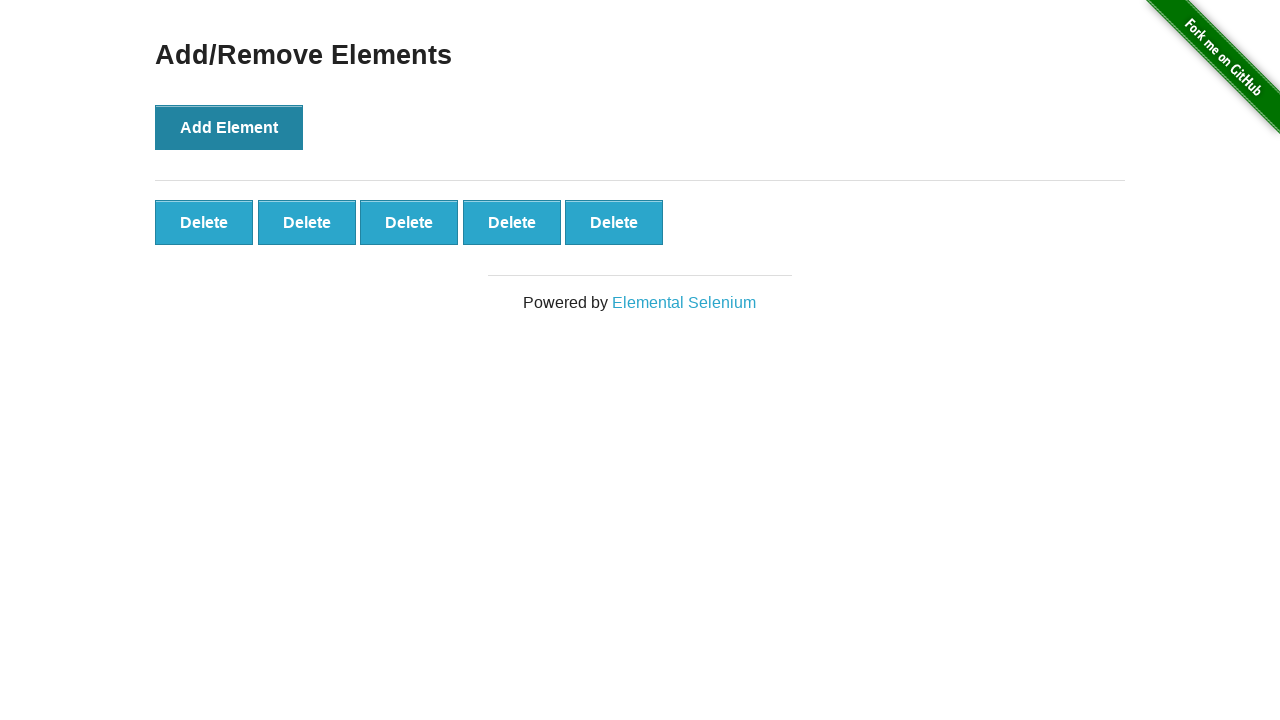

Delete buttons appeared on page
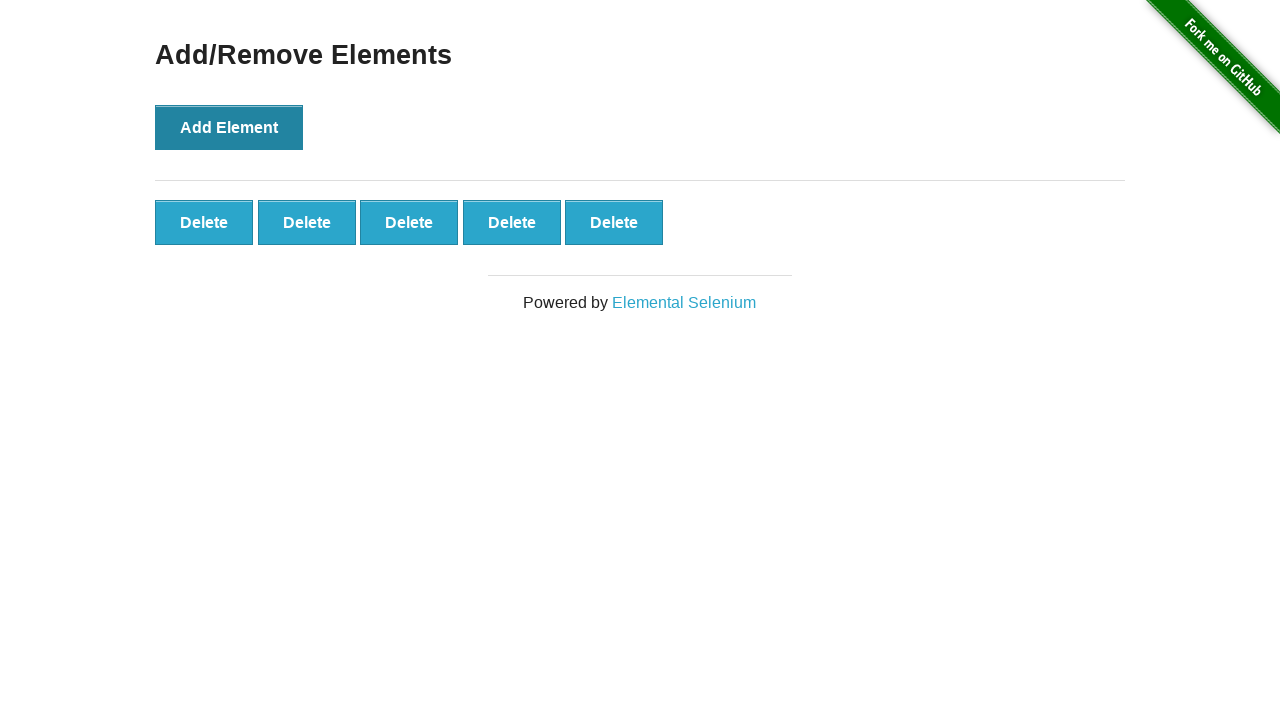

Verified 5 delete buttons are present
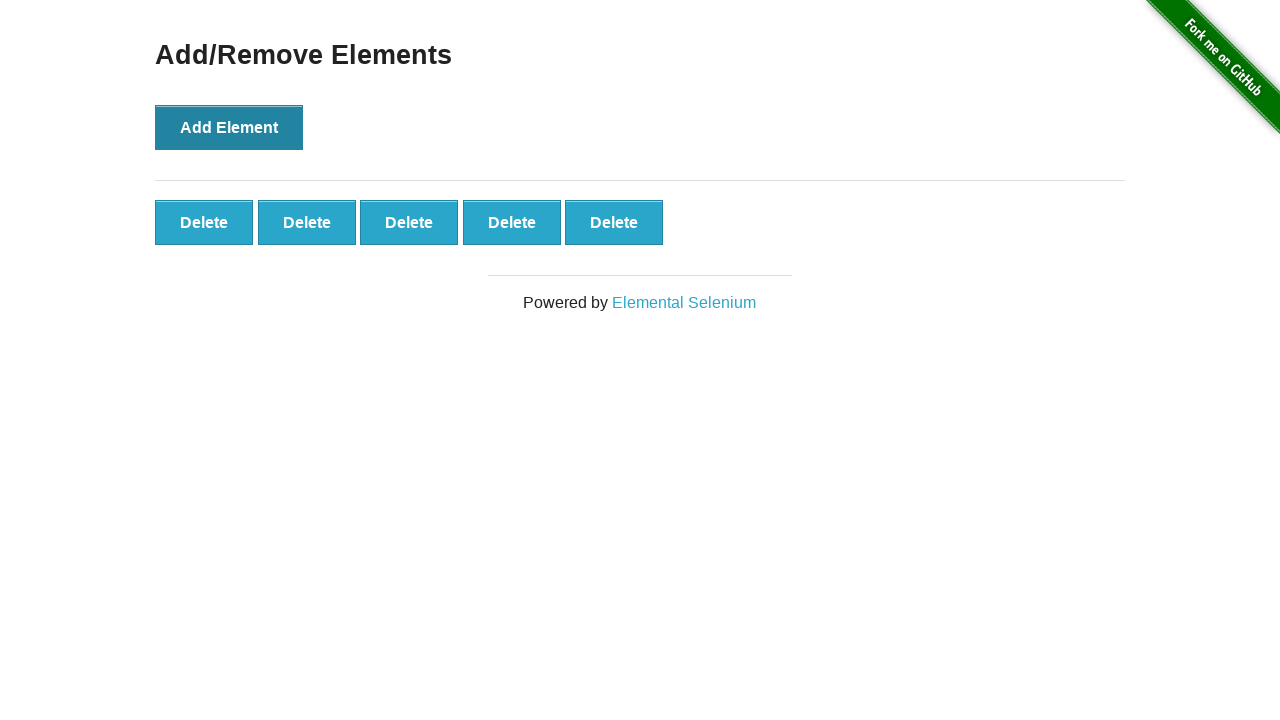

Clicked a delete button to remove element at (204, 222) on button.added-manually
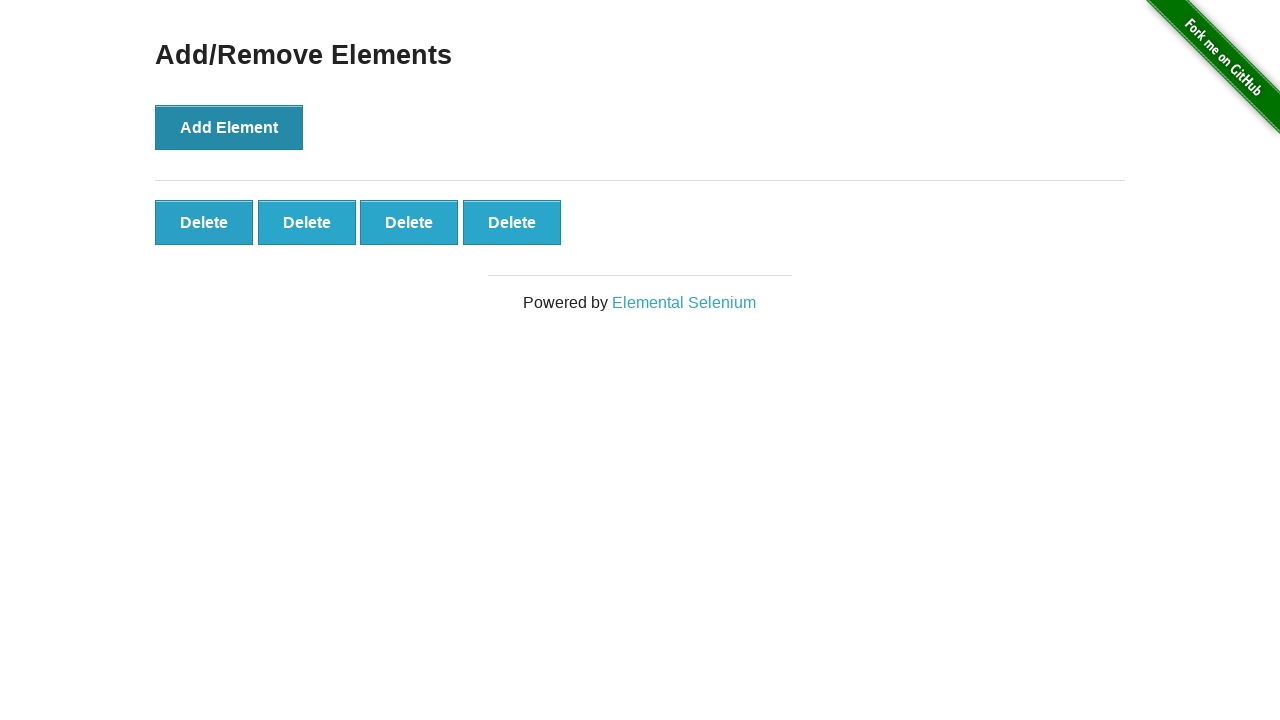

Waited for DOM to update after element removal
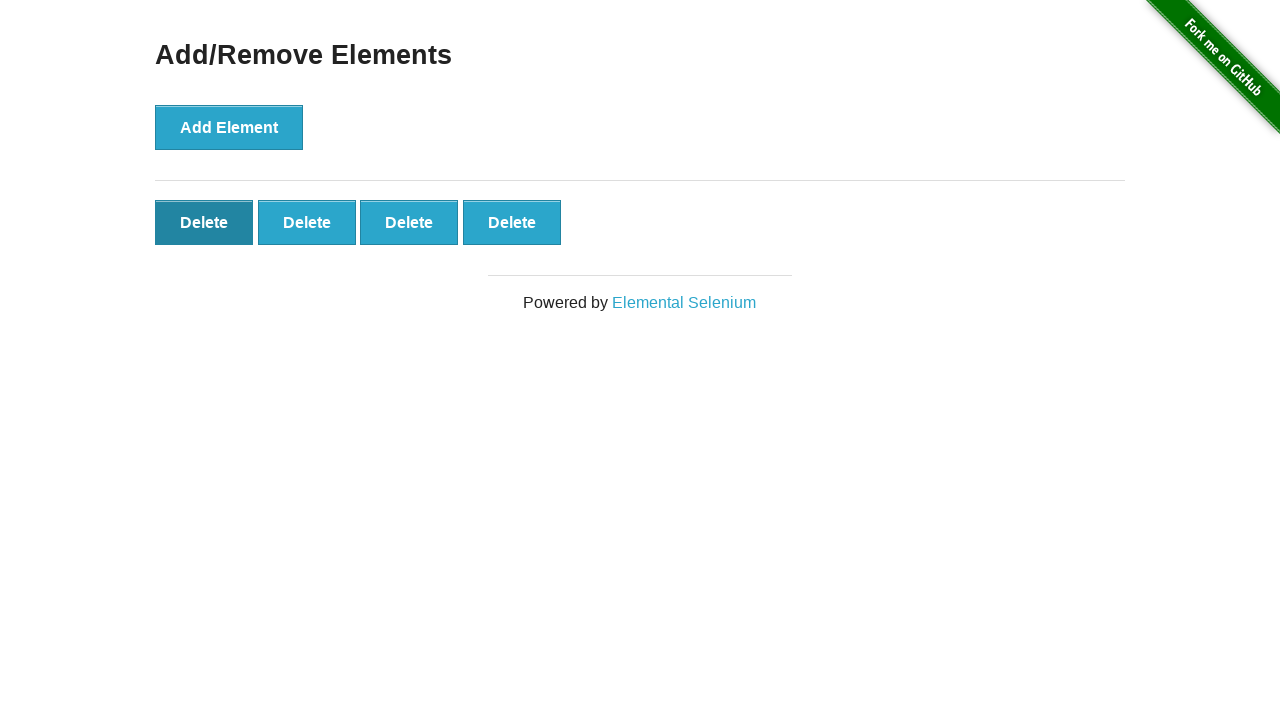

Clicked a delete button to remove element at (204, 222) on button.added-manually
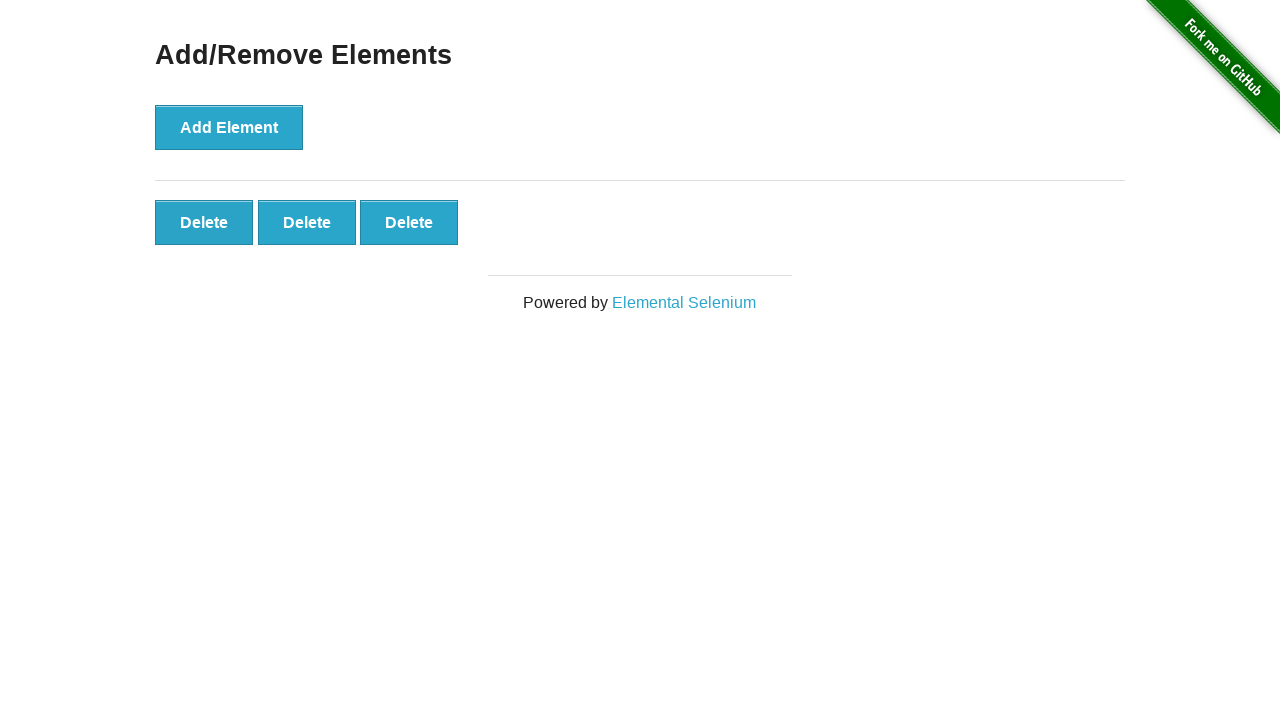

Waited for DOM to update after element removal
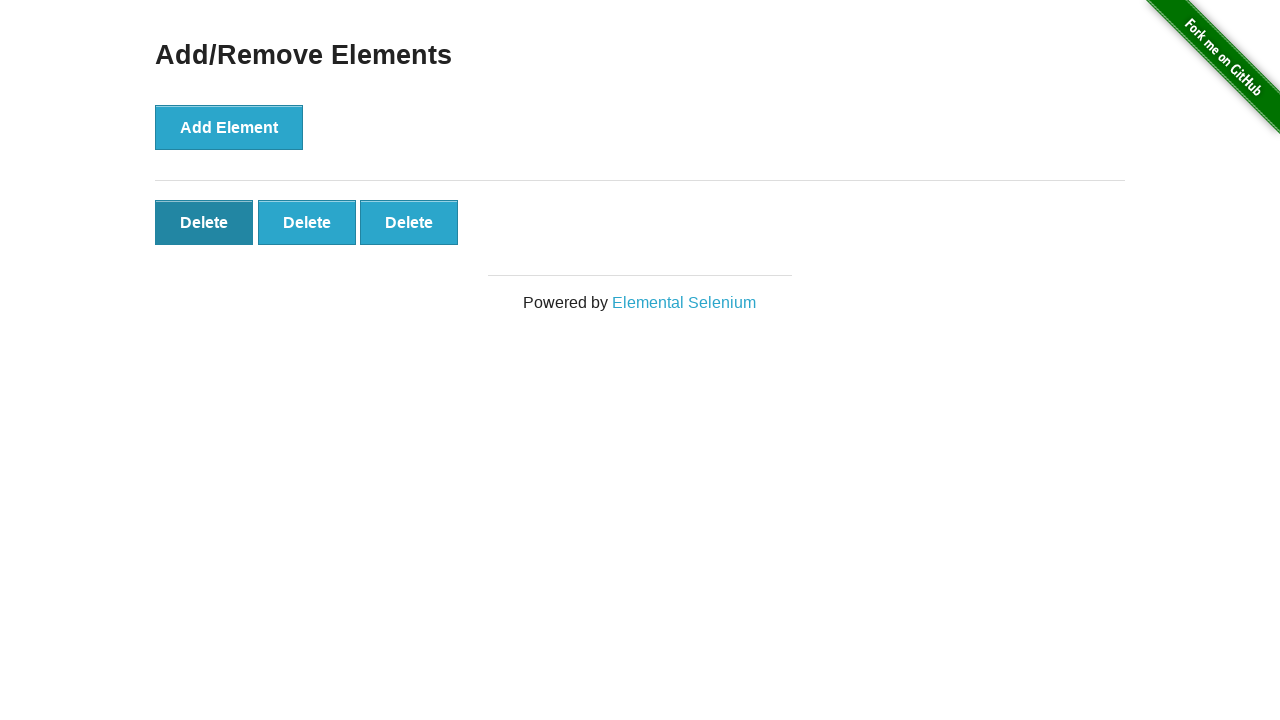

Clicked a delete button to remove element at (204, 222) on button.added-manually
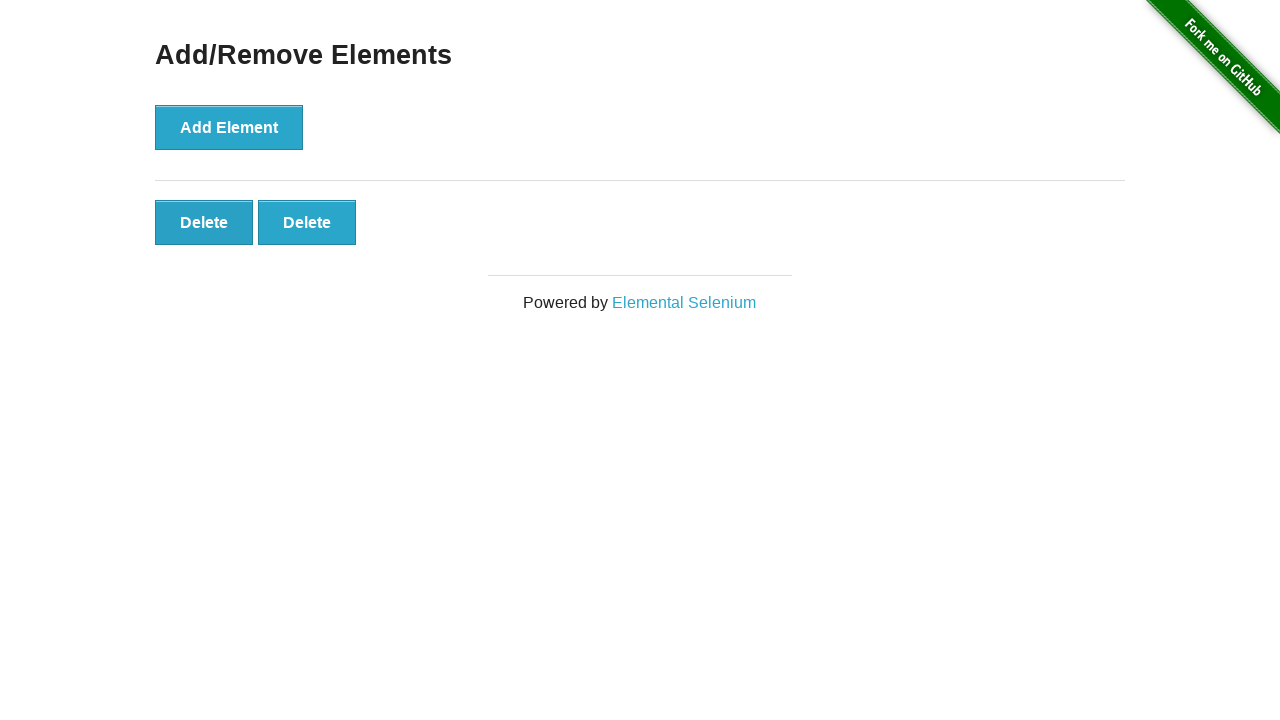

Waited for DOM to update after element removal
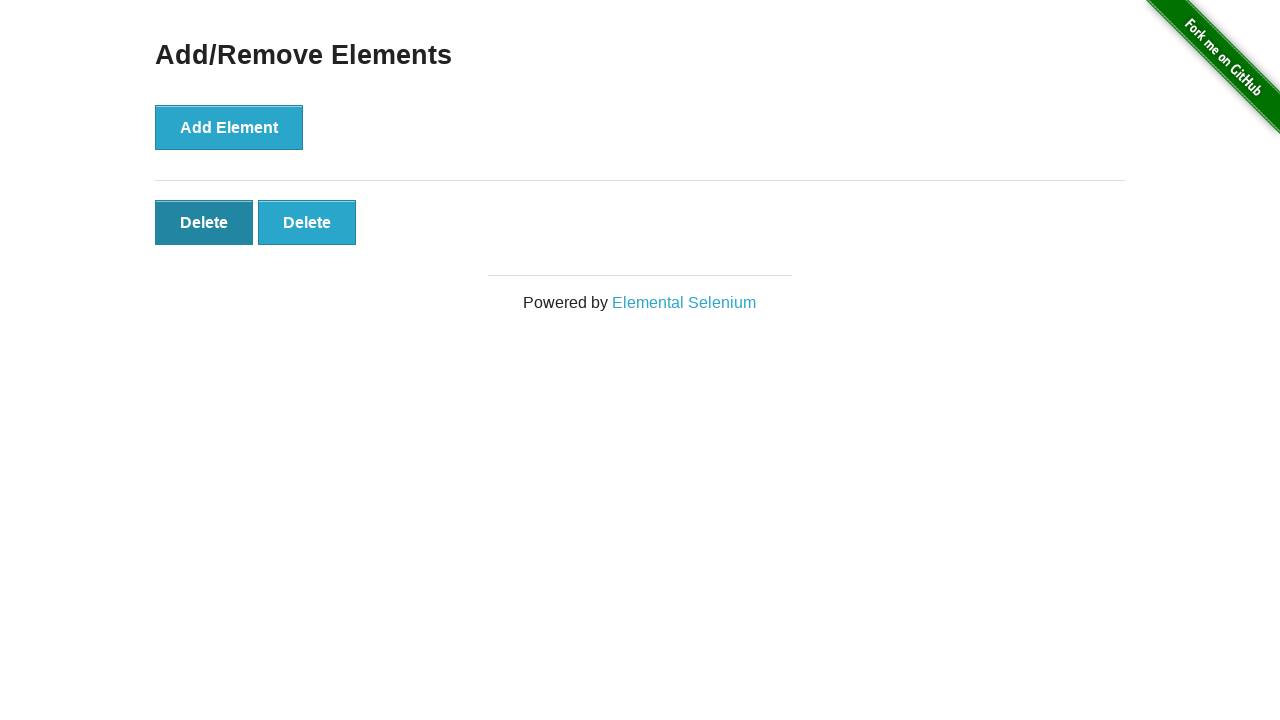

Clicked a delete button to remove element at (204, 222) on button.added-manually
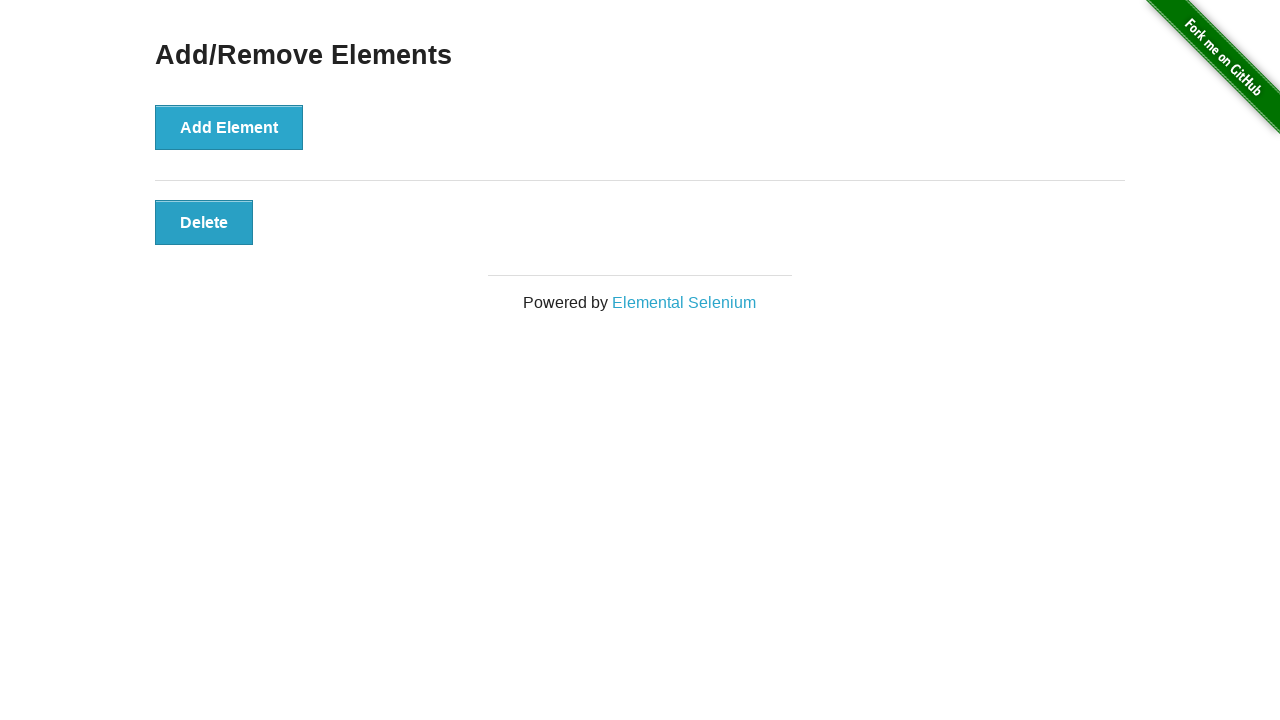

Waited for DOM to update after element removal
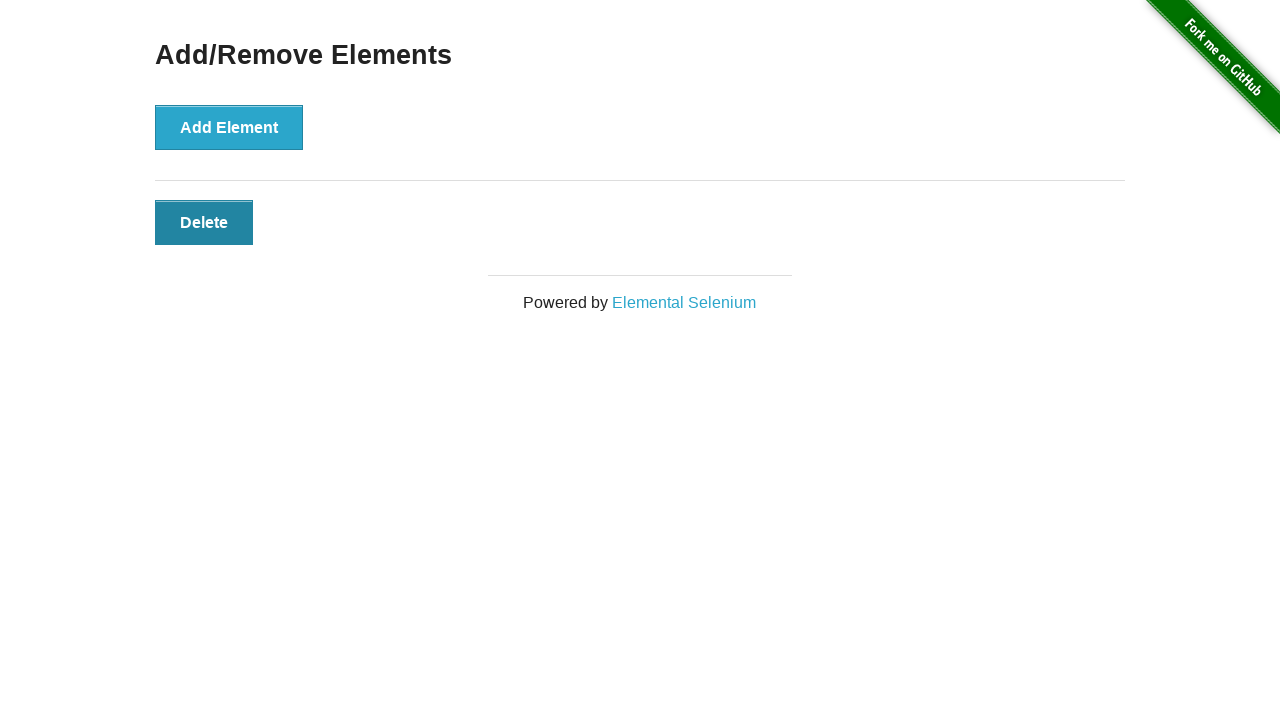

Clicked a delete button to remove element at (204, 222) on button.added-manually
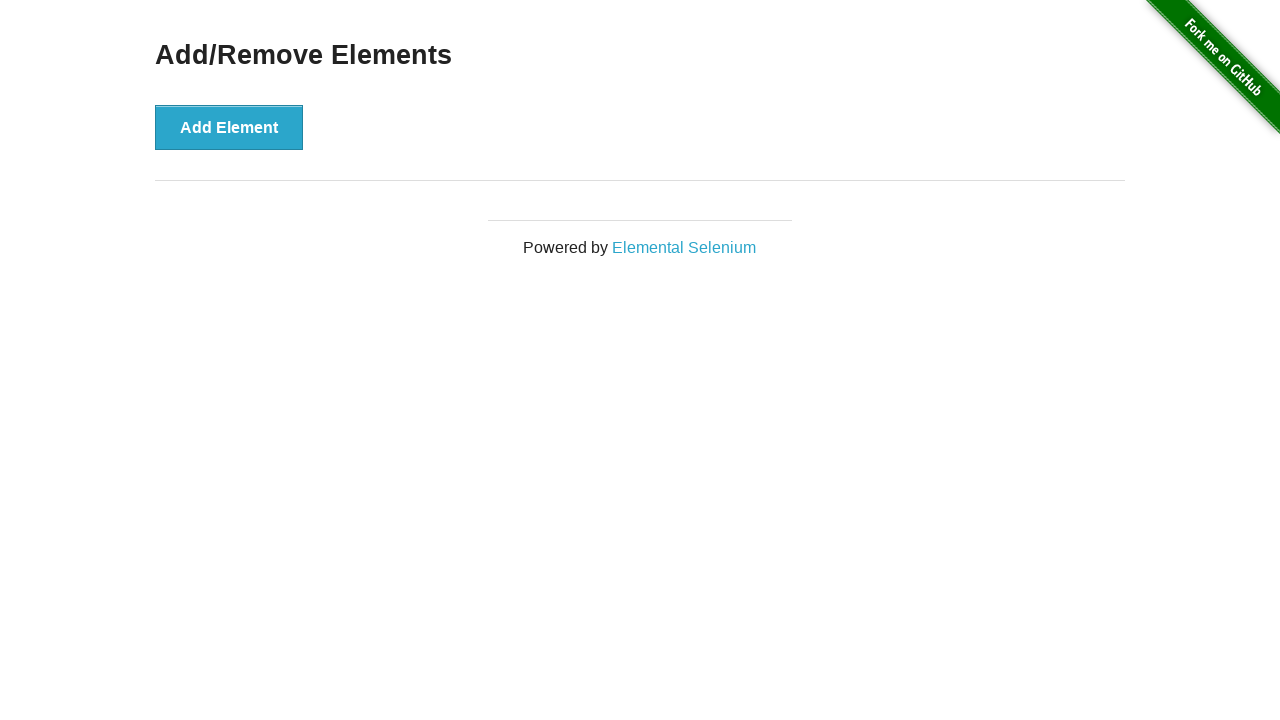

Waited for DOM to update after element removal
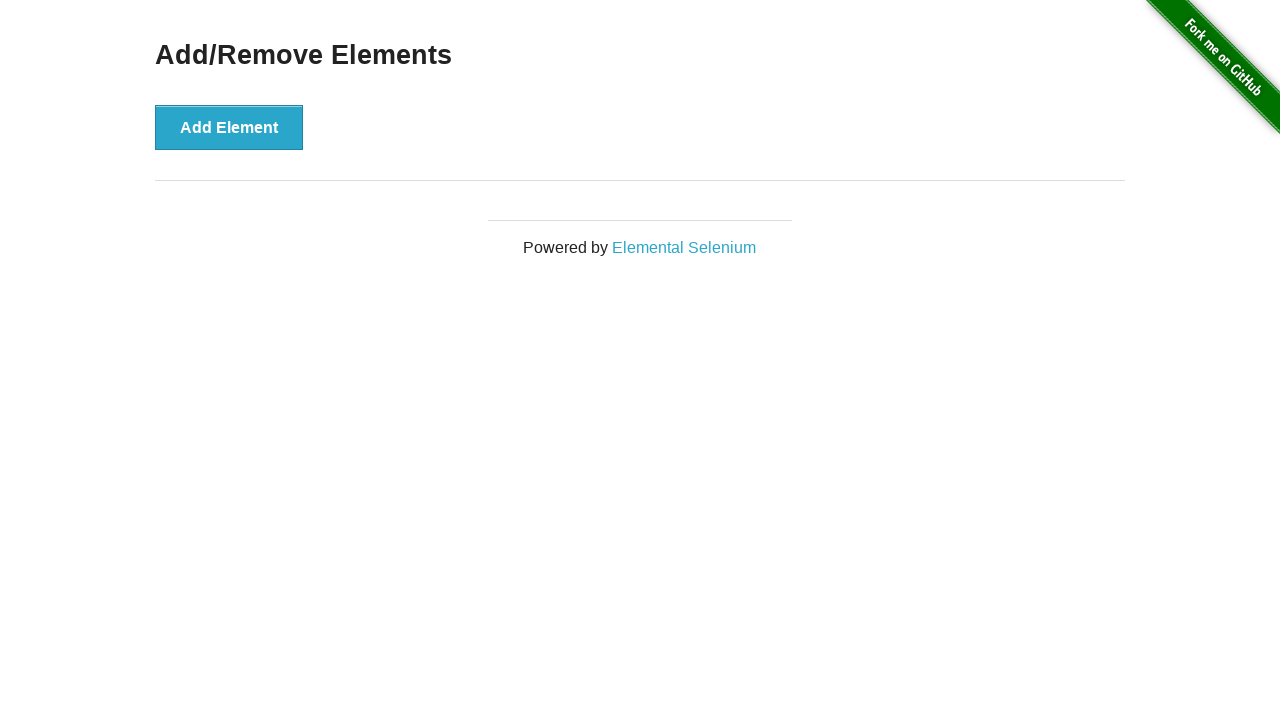

Verified all elements have been removed
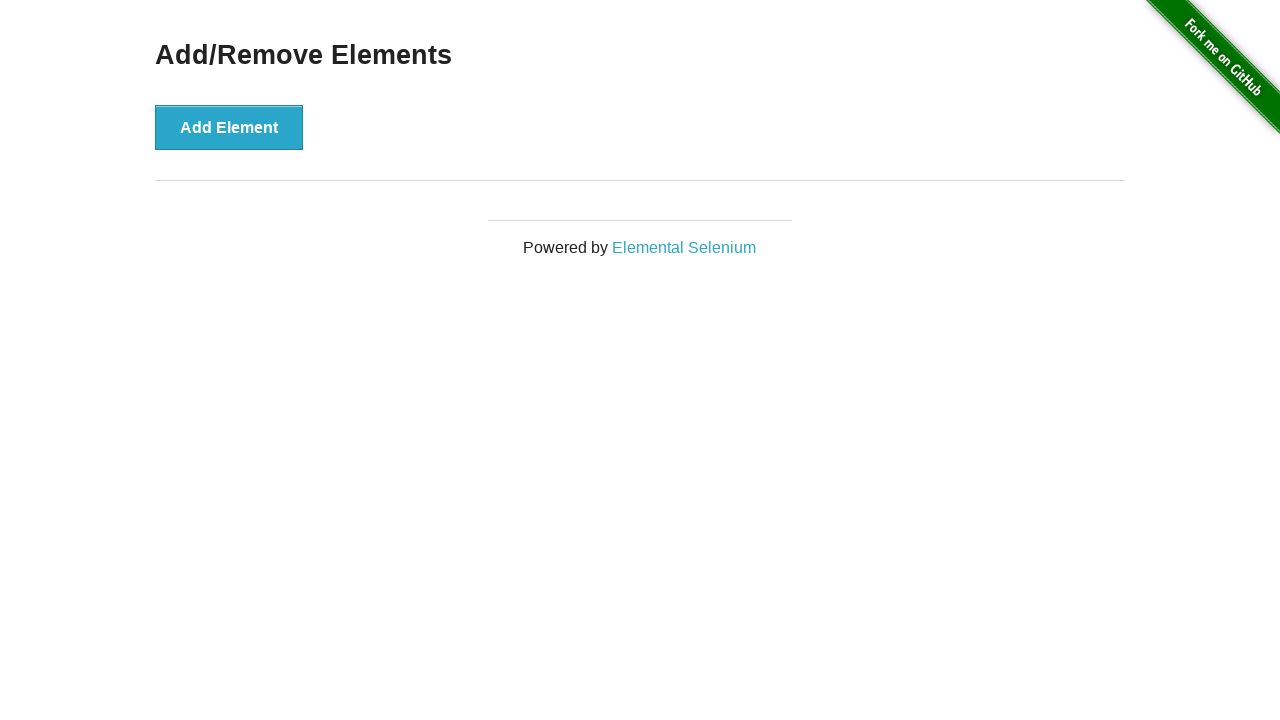

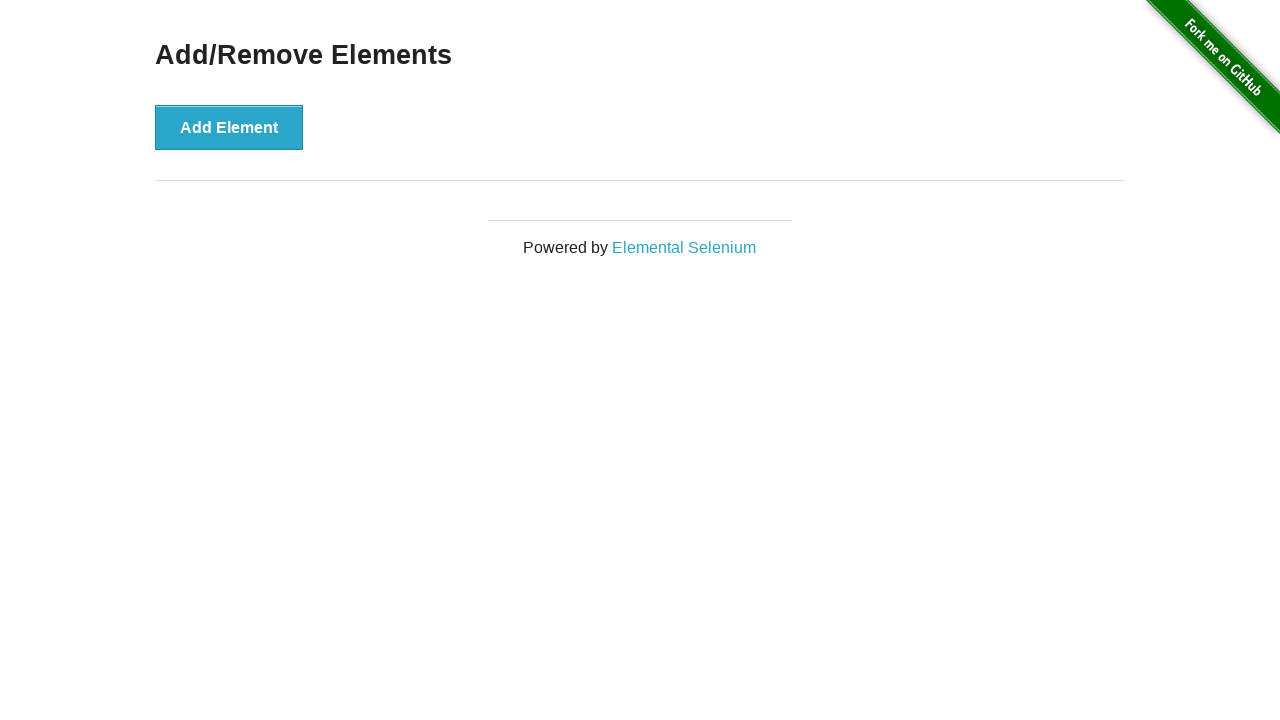